Navigates to Costco homepage and retrieves the page title for validation

Starting URL: https://www.costco.com/

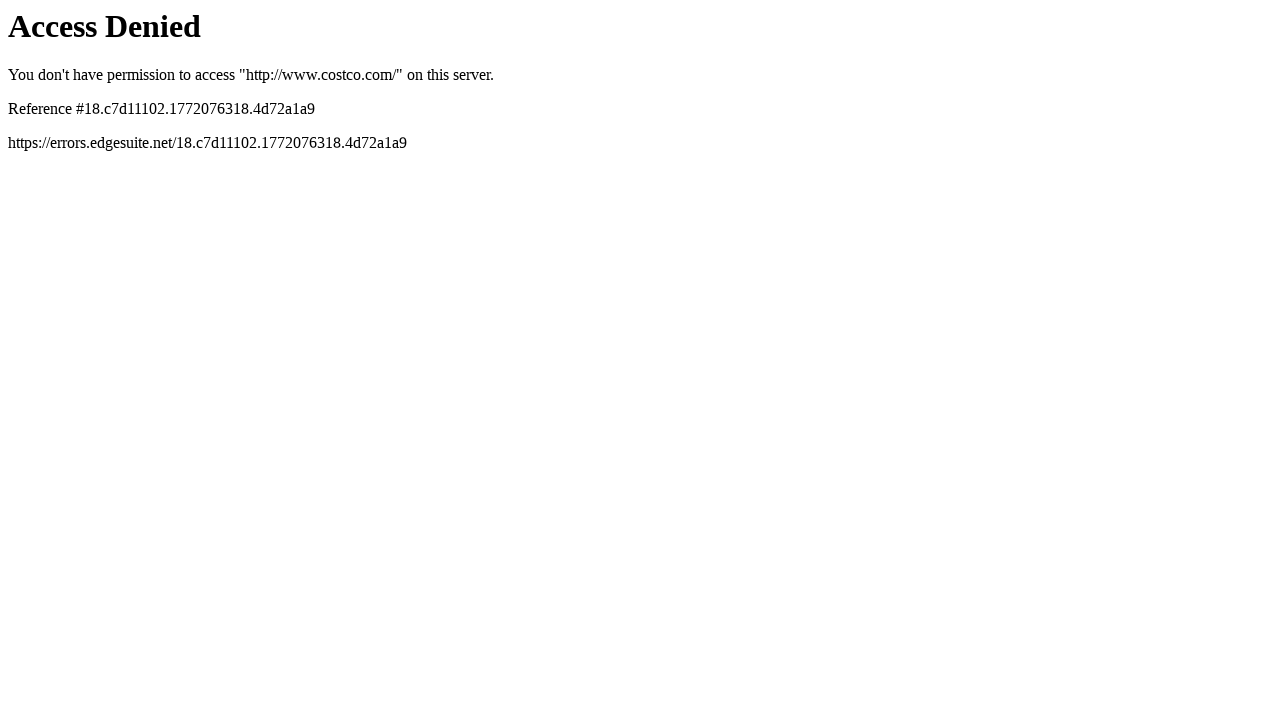

Navigated to Costco homepage
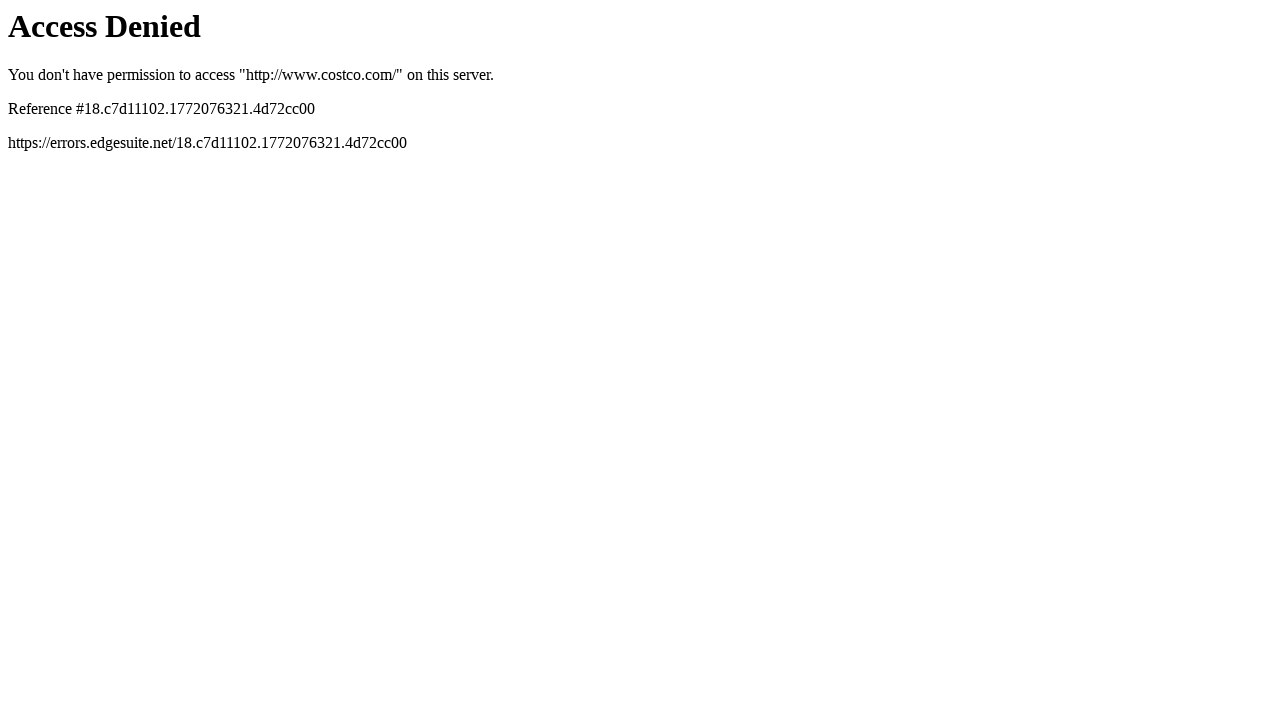

Retrieved page title: Access Denied
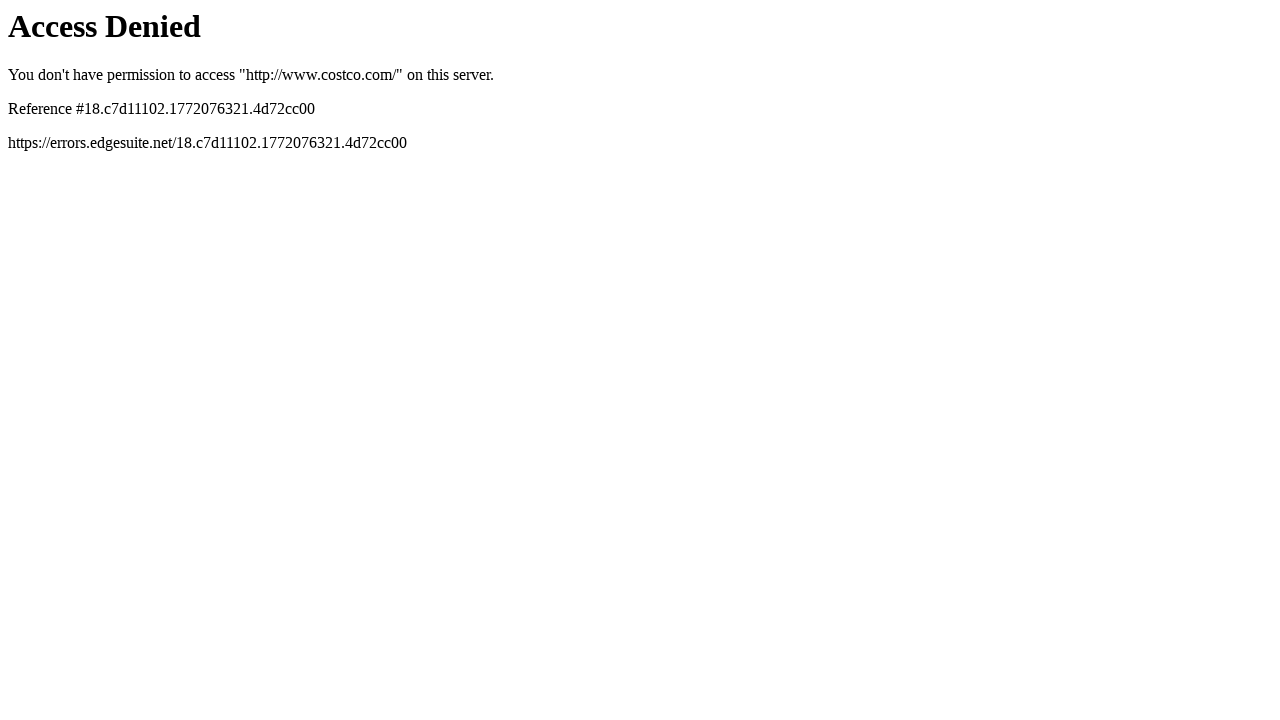

Printed page title to console
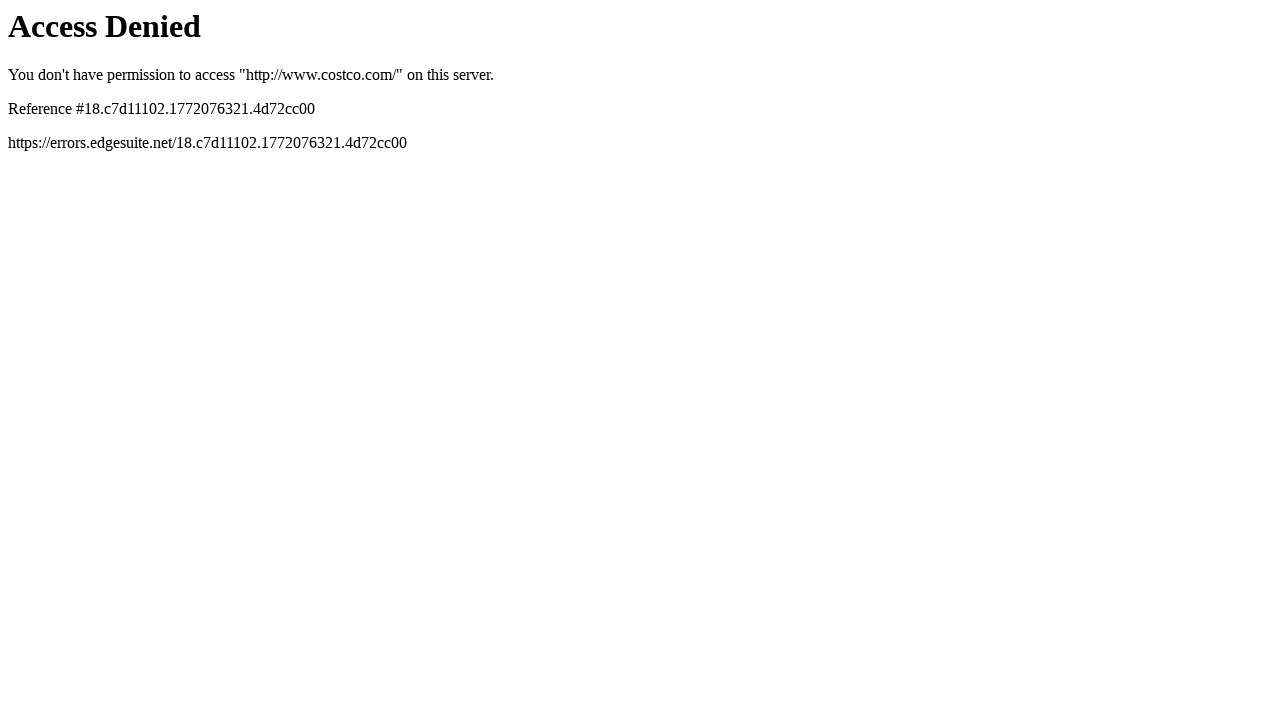

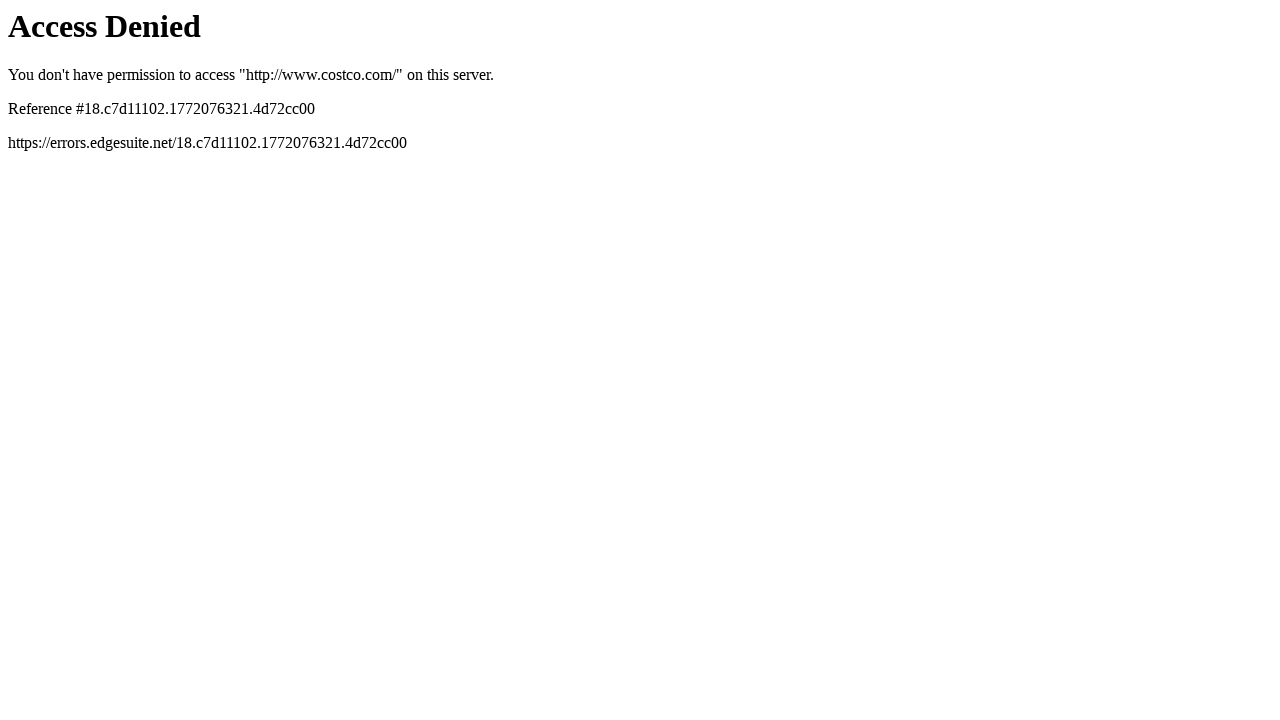